Tests drag and drop functionality by dragging a draggable element and dropping it onto a droppable target area

Starting URL: https://crossbrowsertesting.github.io/drag-and-drop.html

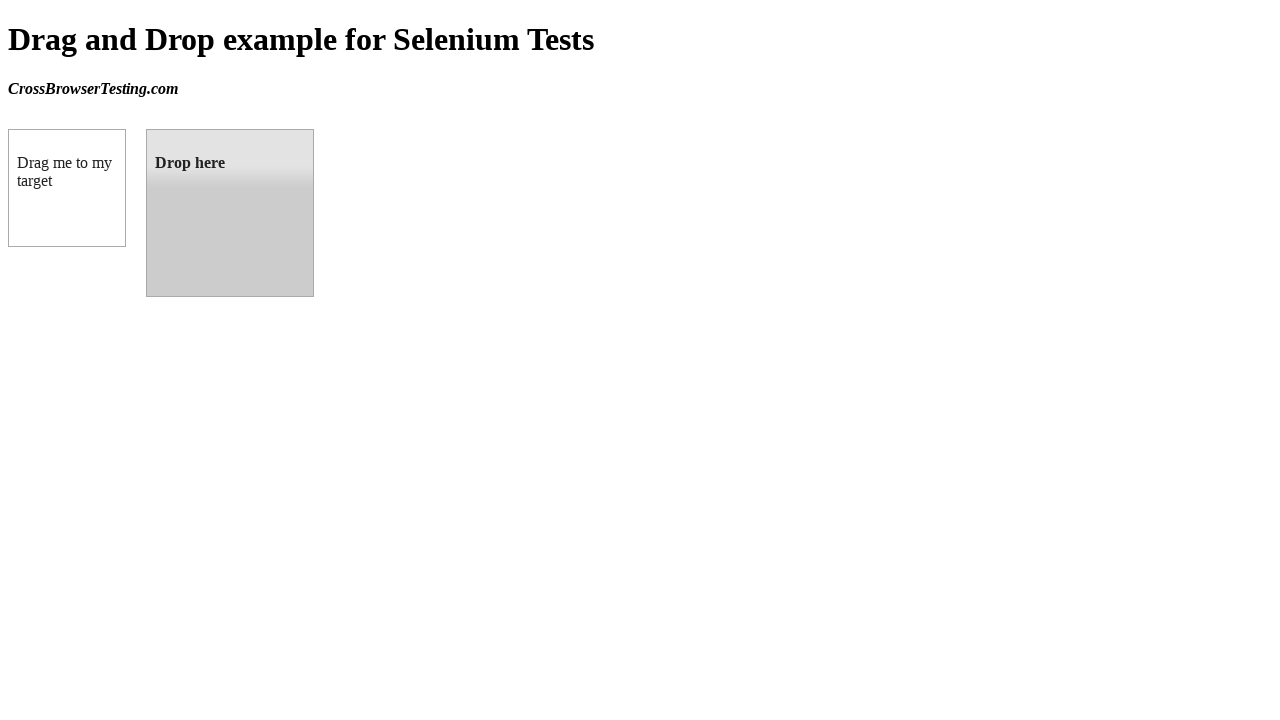

Navigated to drag and drop test page
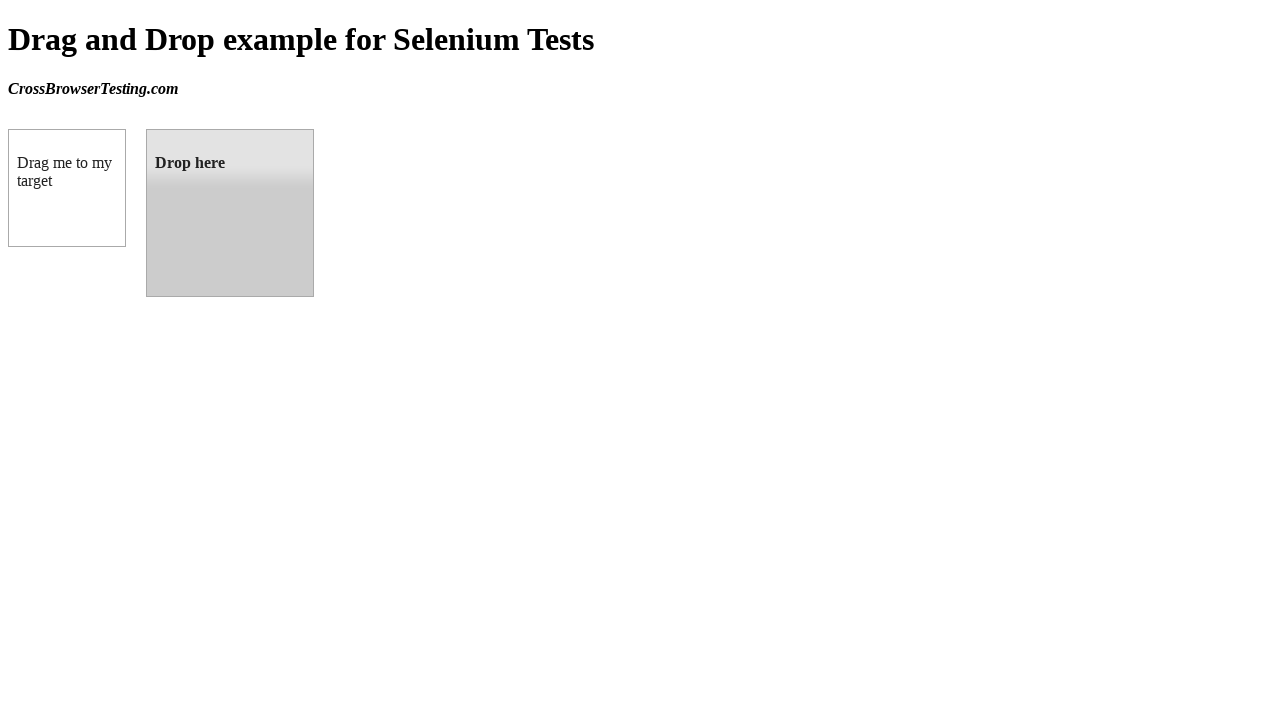

Located draggable element
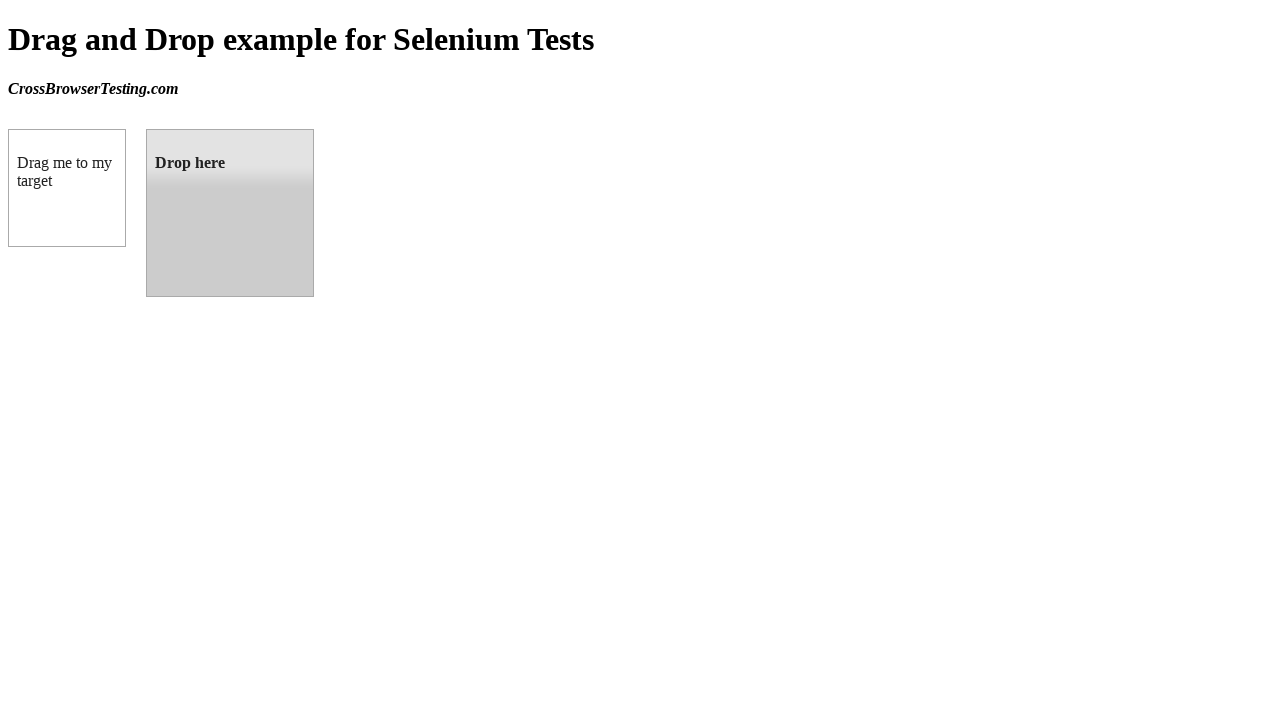

Located droppable target area
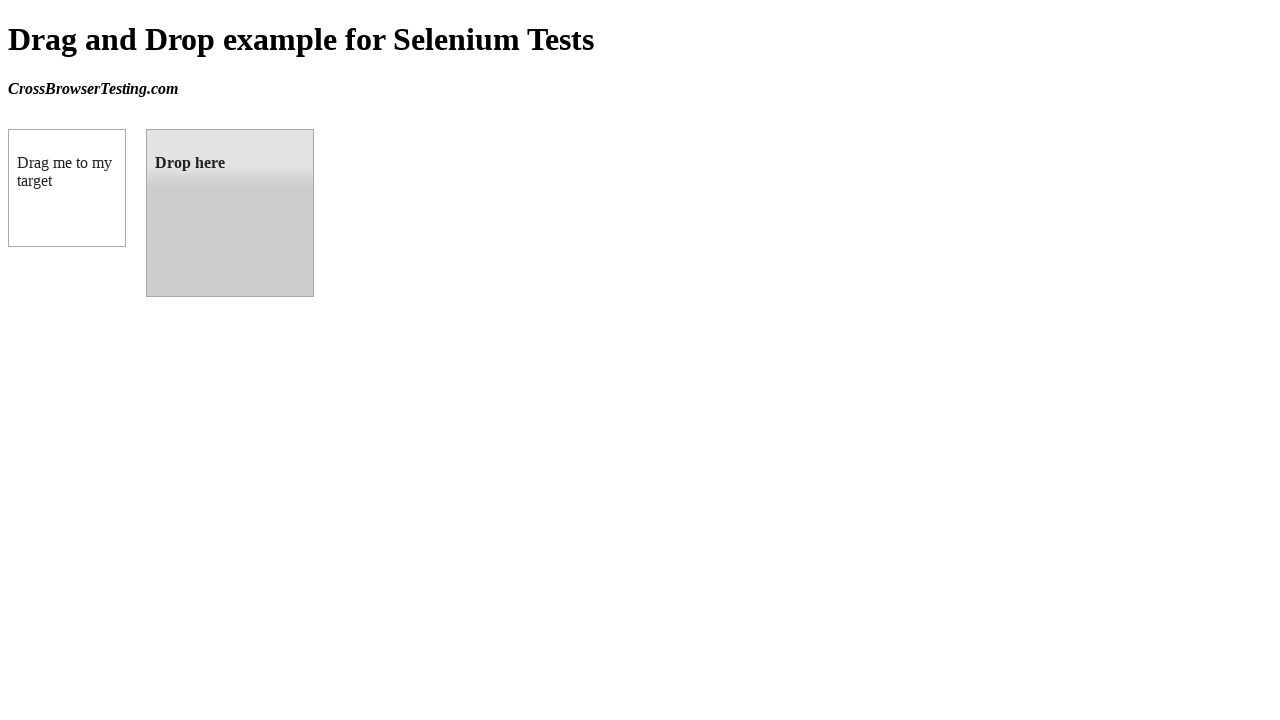

Dragged element onto droppable target area at (230, 213)
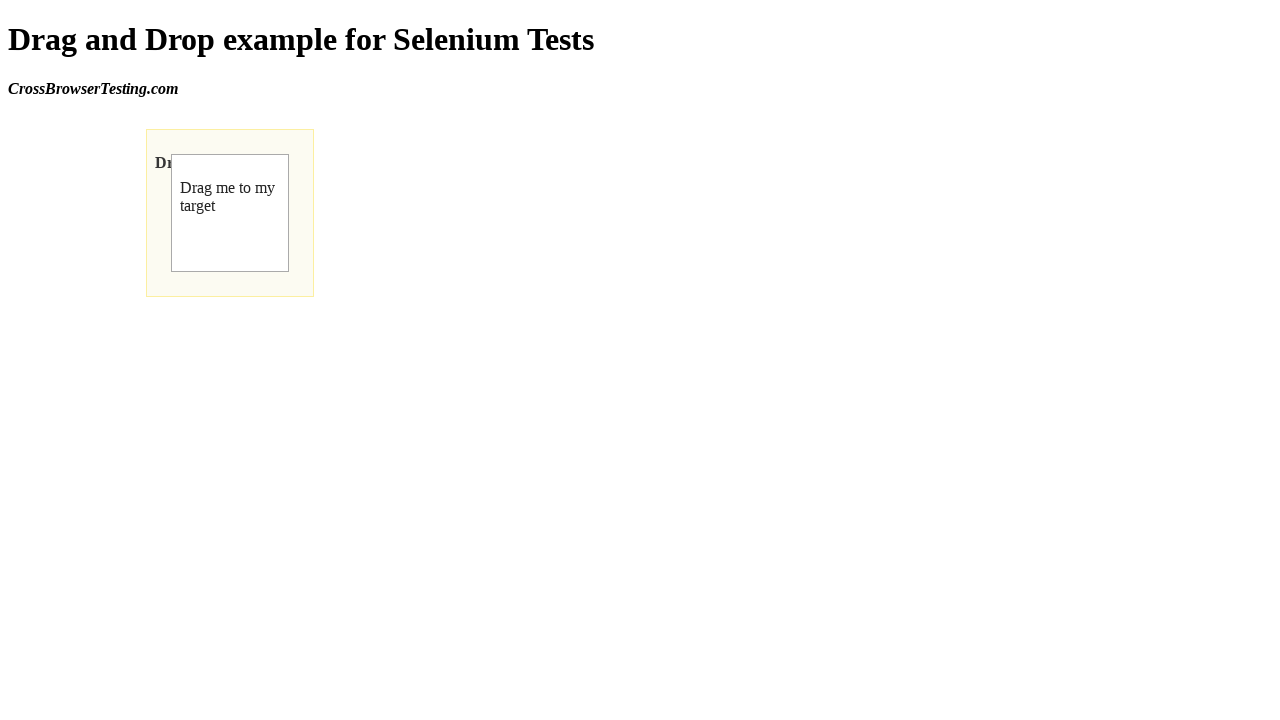

Waited for drag and drop action to complete
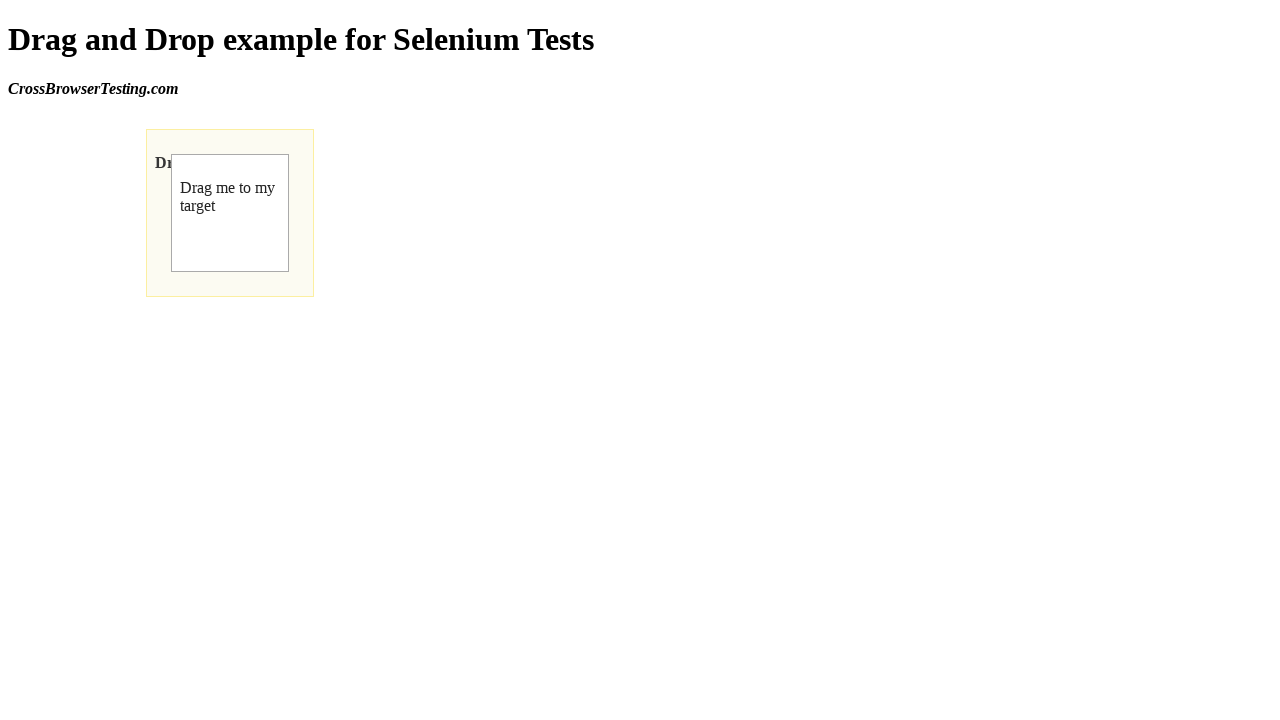

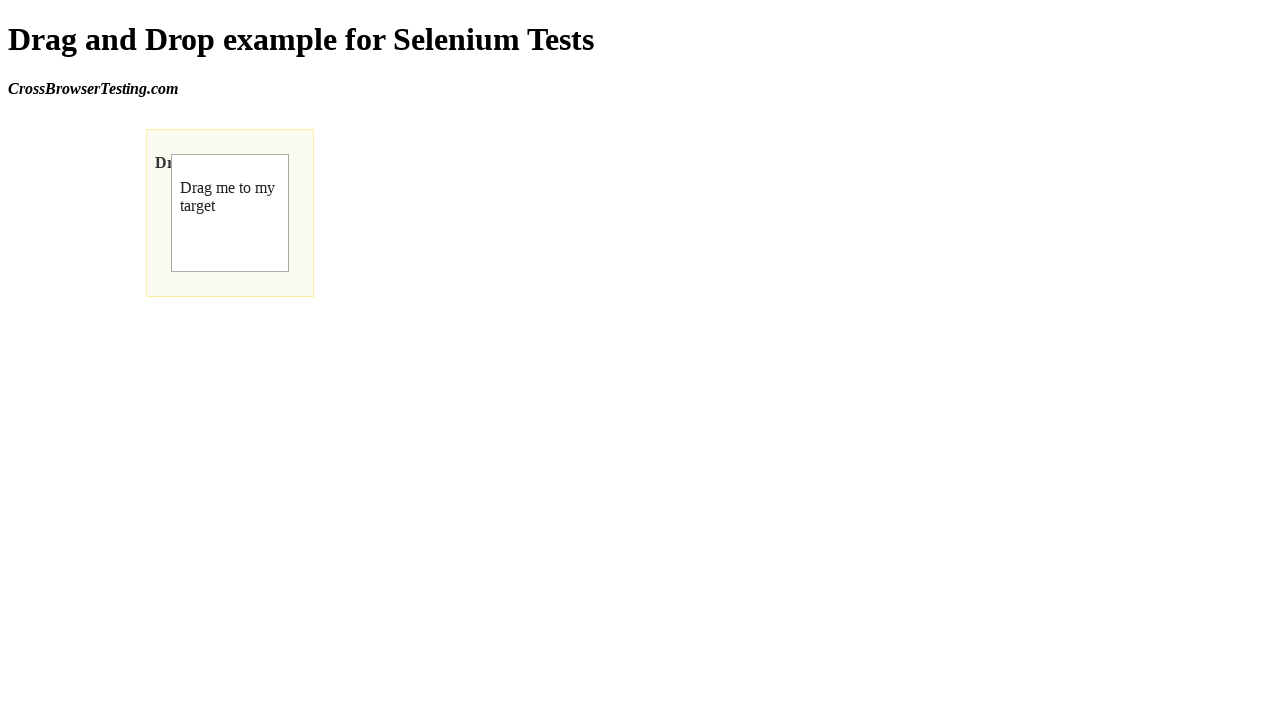